Visits the Rahul Shetty Academy Selenium Practice website and verifies the page loads successfully

Starting URL: https://rahulshettyacademy.com/seleniumPractise/#/

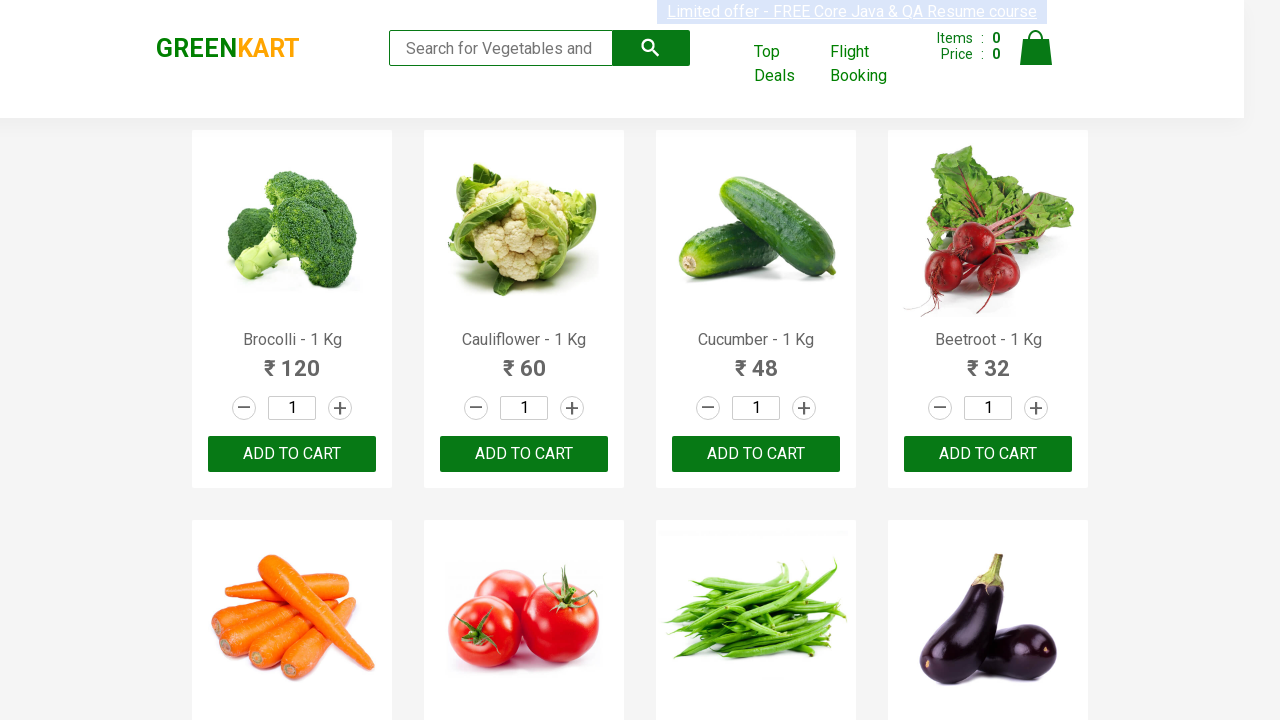

Page DOM content loaded
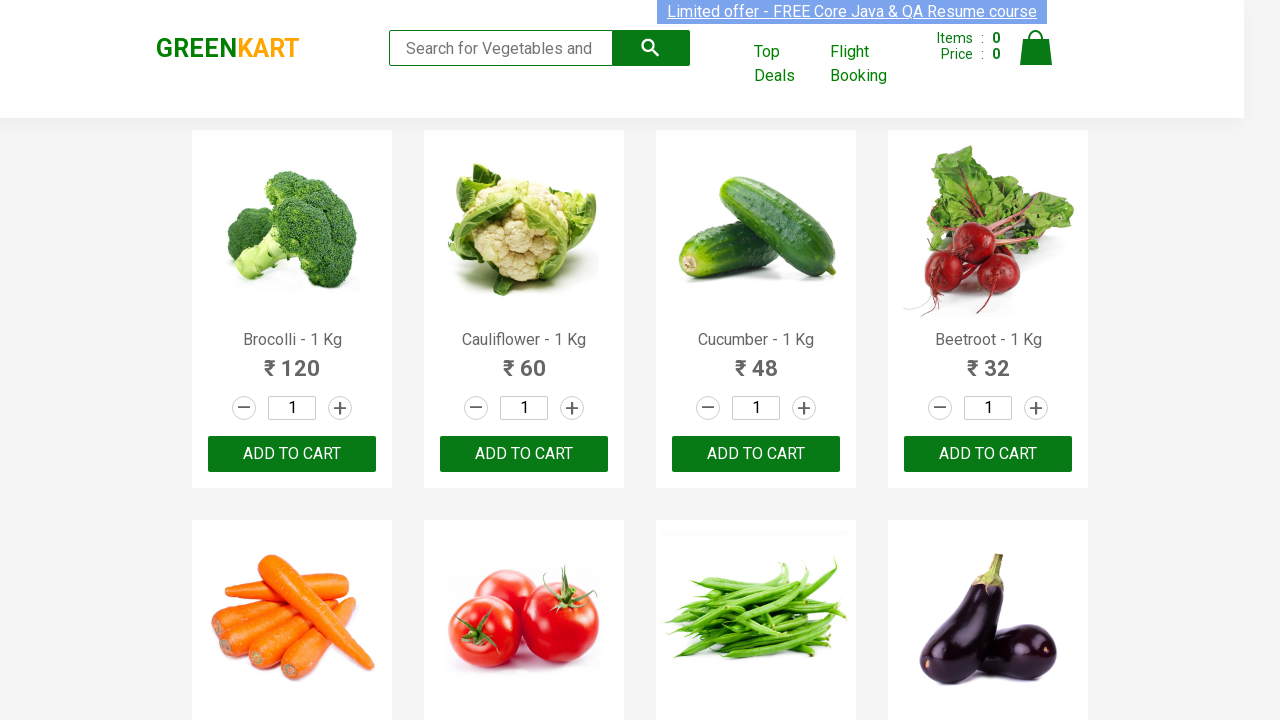

Brand element visible - Rahul Shetty Academy Selenium Practice page loaded successfully
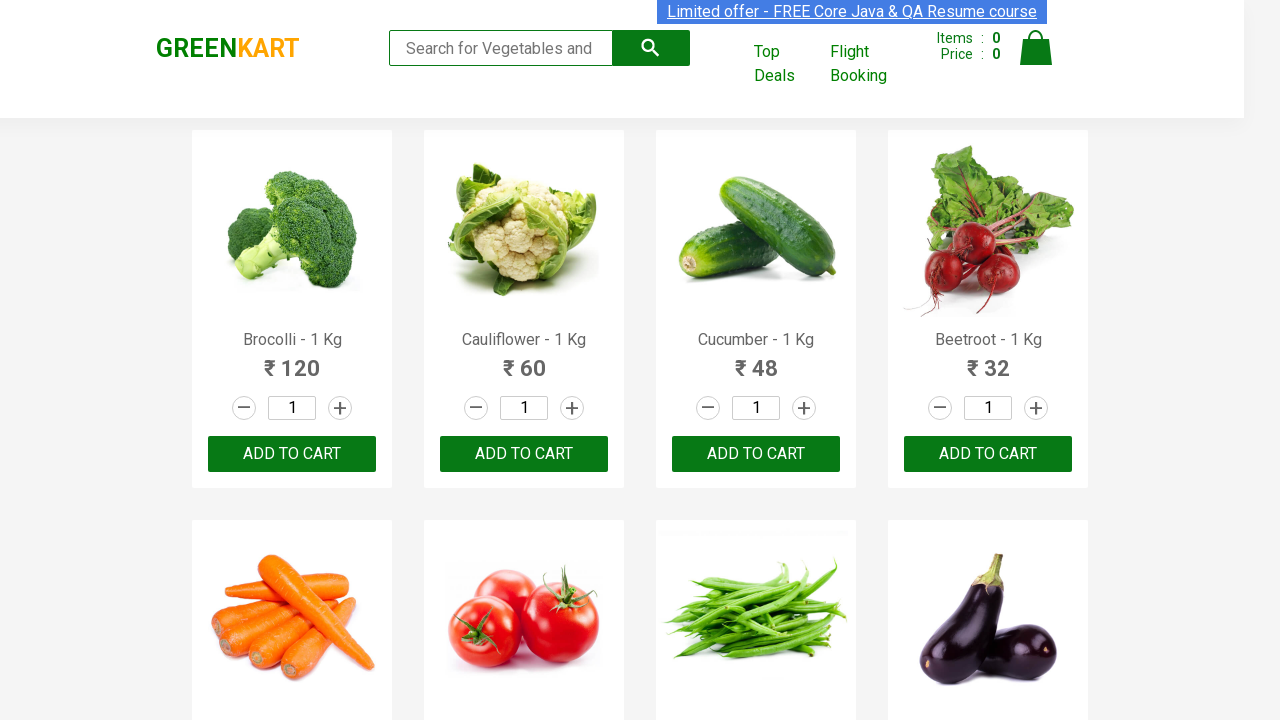

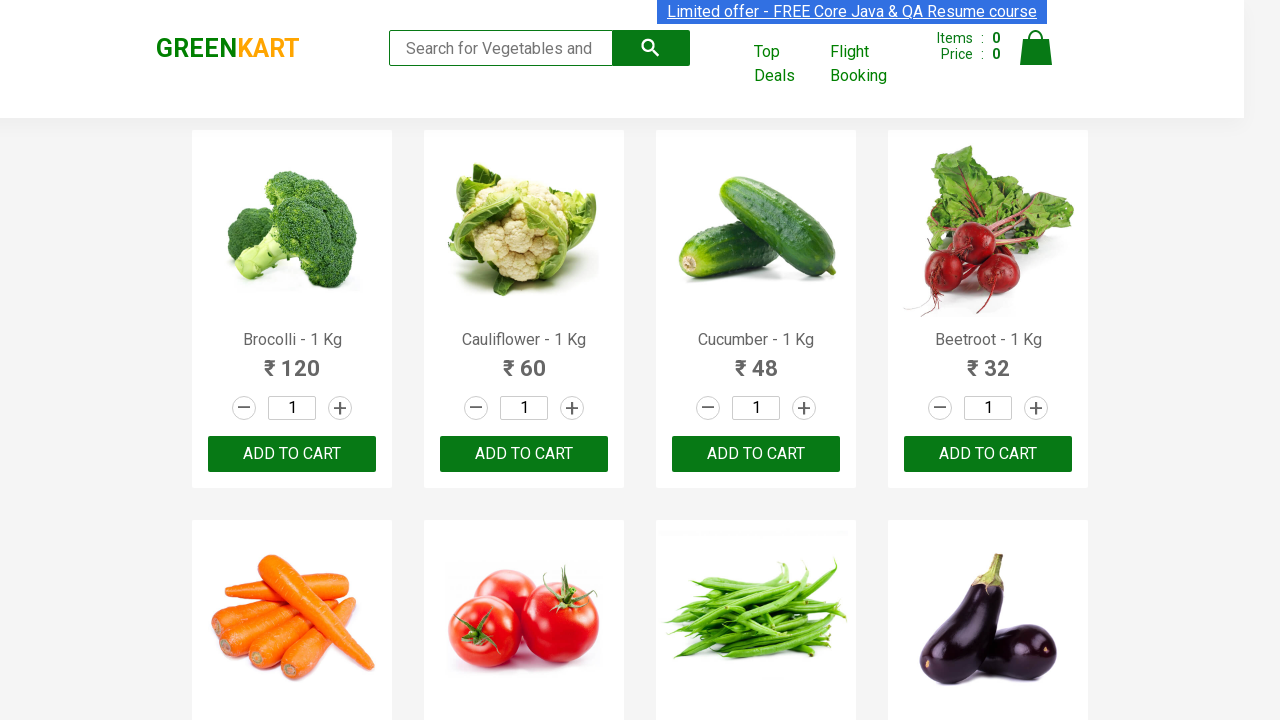